Tests the "About us" modal functionality by opening it, interacting with the video player error message, and closing the modal

Starting URL: https://demoblaze.com/index.html#

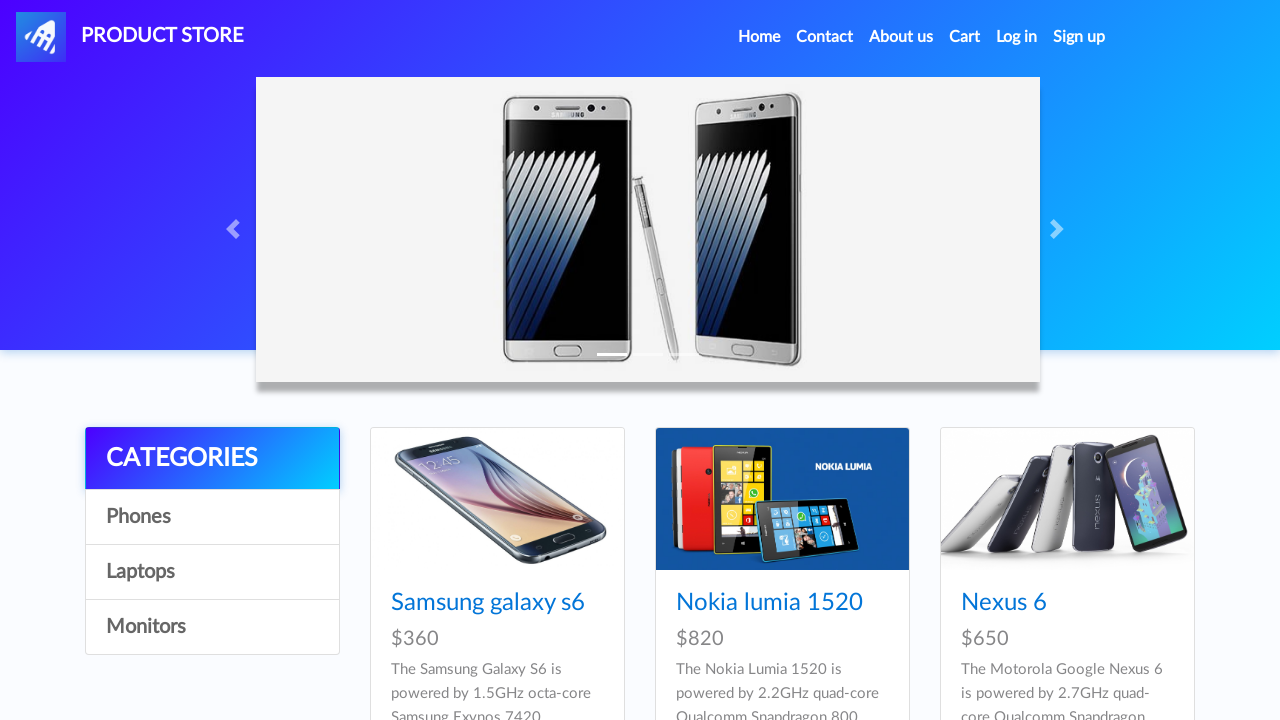

Clicked on 'About us' link to open modal at (901, 37) on internal:role=link[name="About us"i]
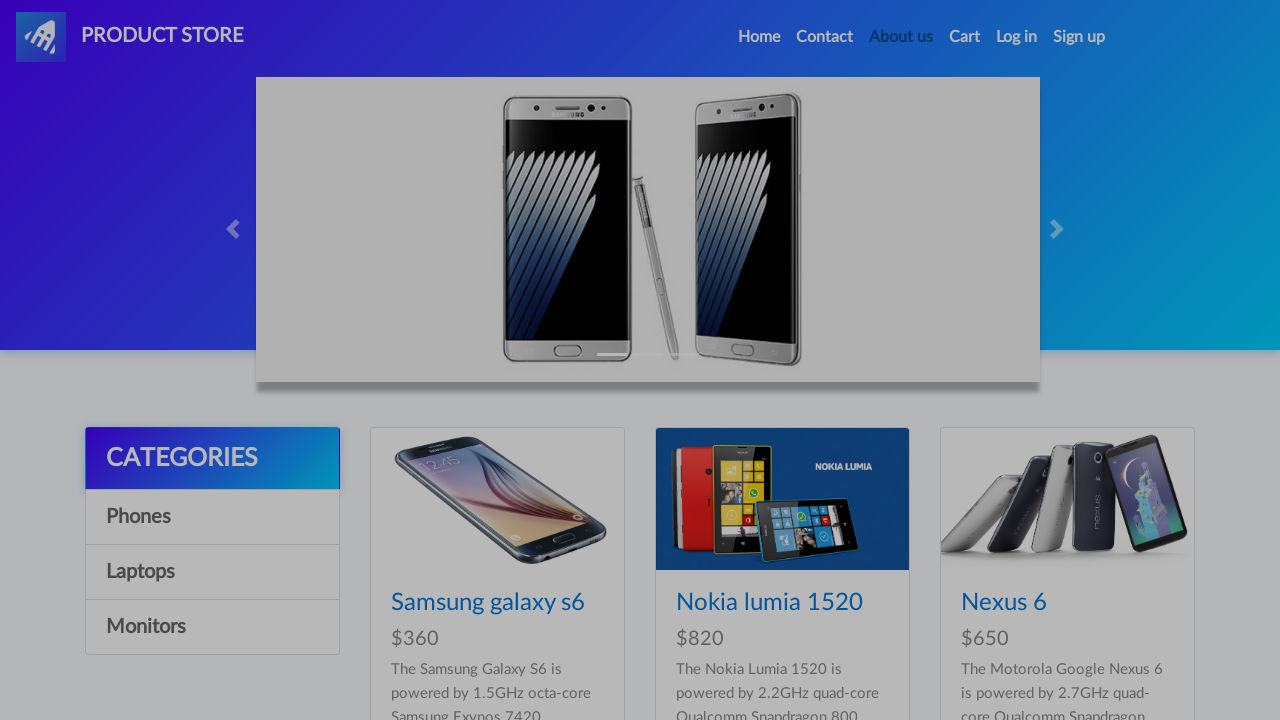

Clicked on video player error message 'No compatible source was' at (640, 267) on internal:text="No compatible source was"i
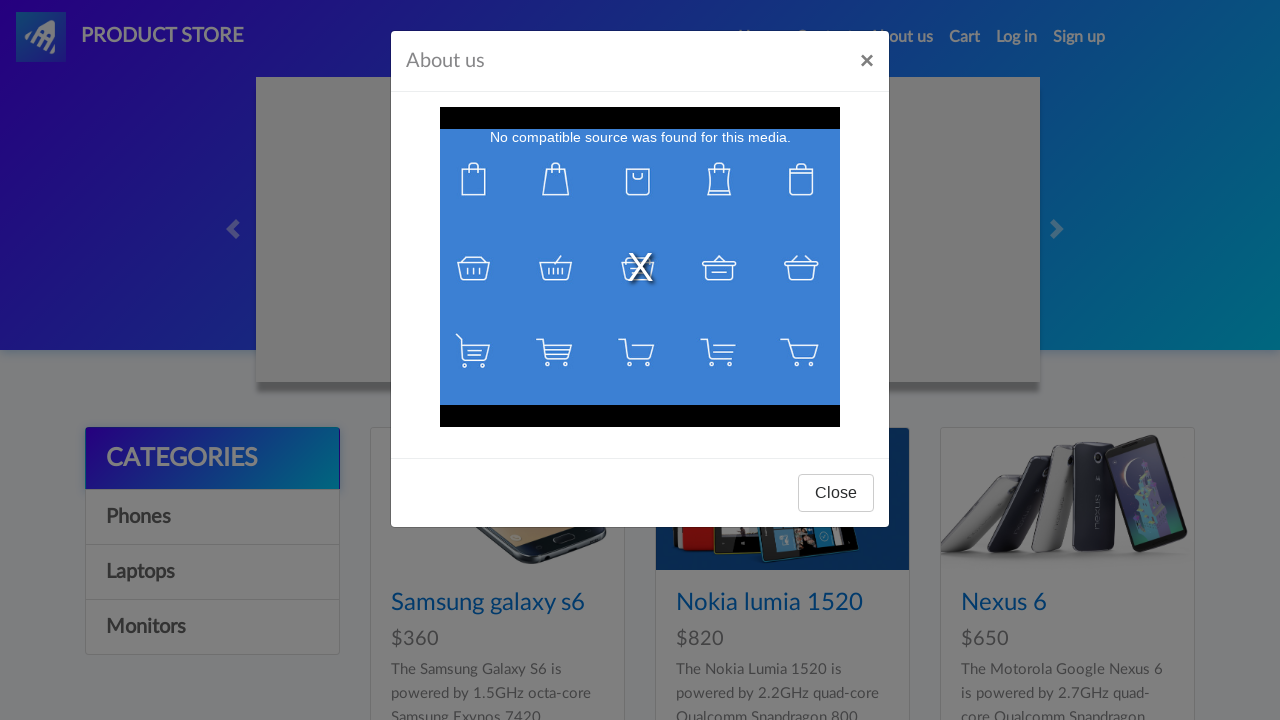

Clicked on video player error message again at (640, 267) on internal:text="No compatible source was"i
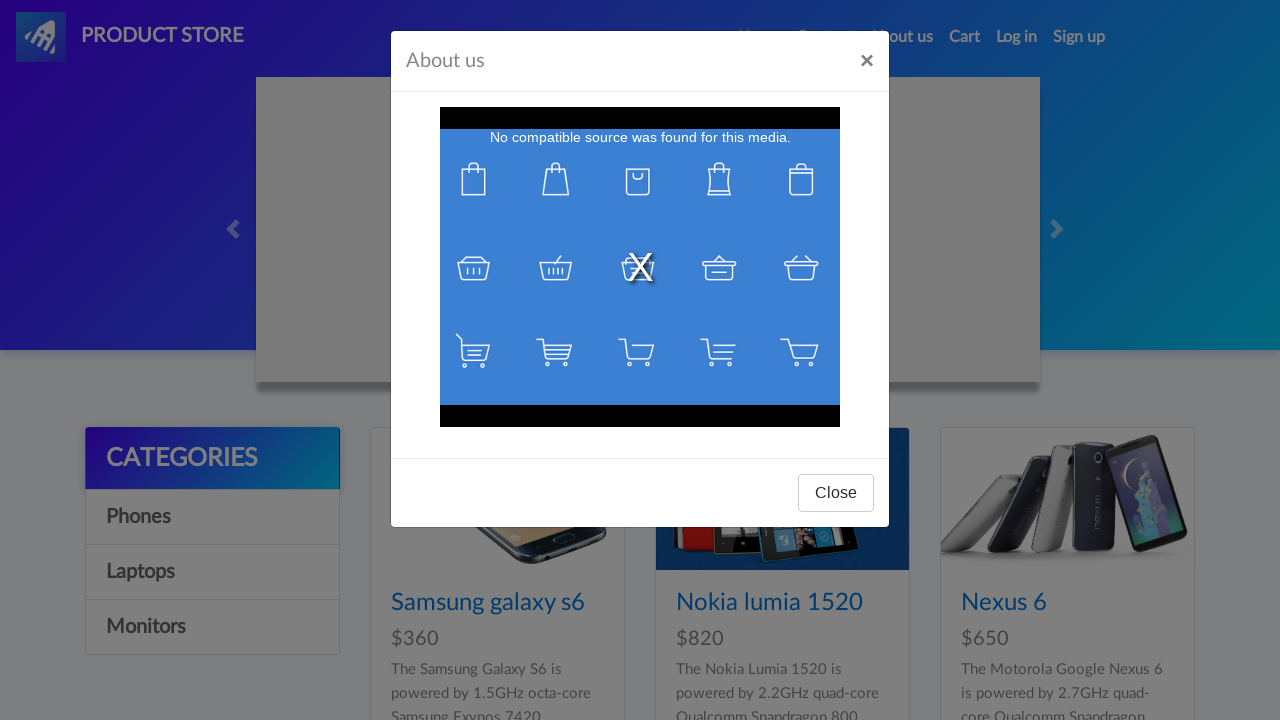

Closed the About us modal by clicking Close button at (836, 493) on #videoModal >> internal:text="Close"s
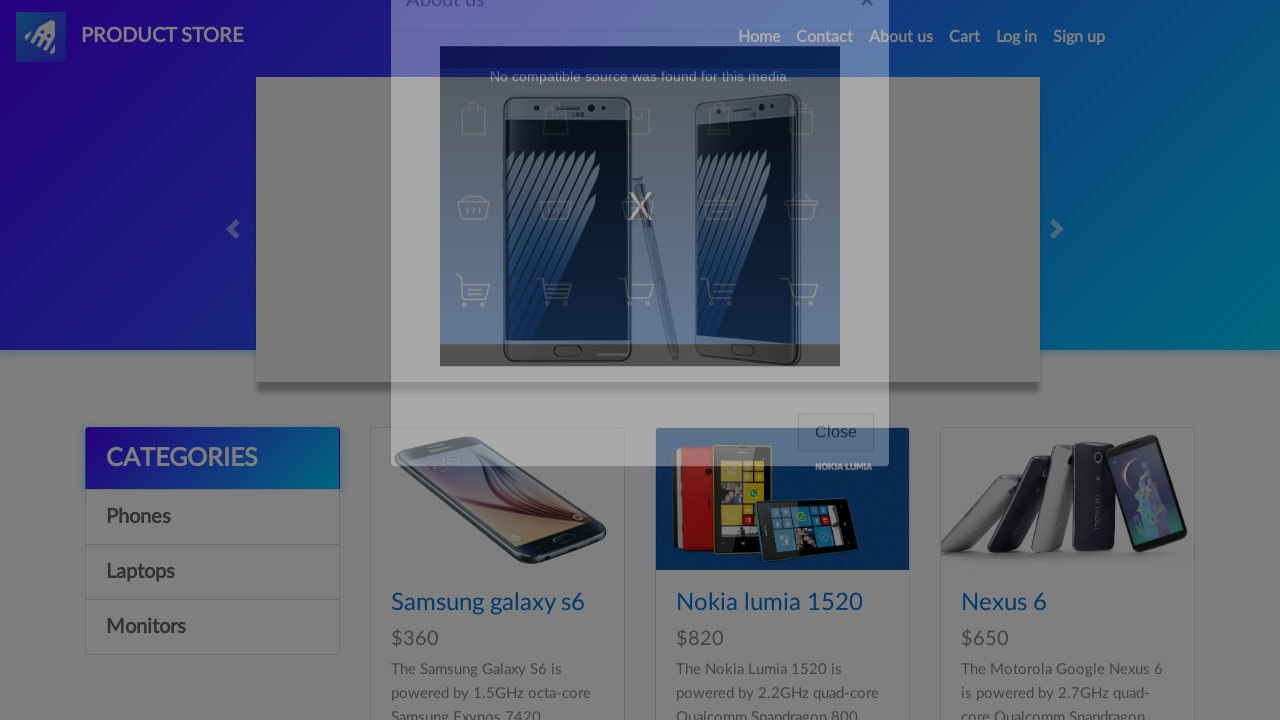

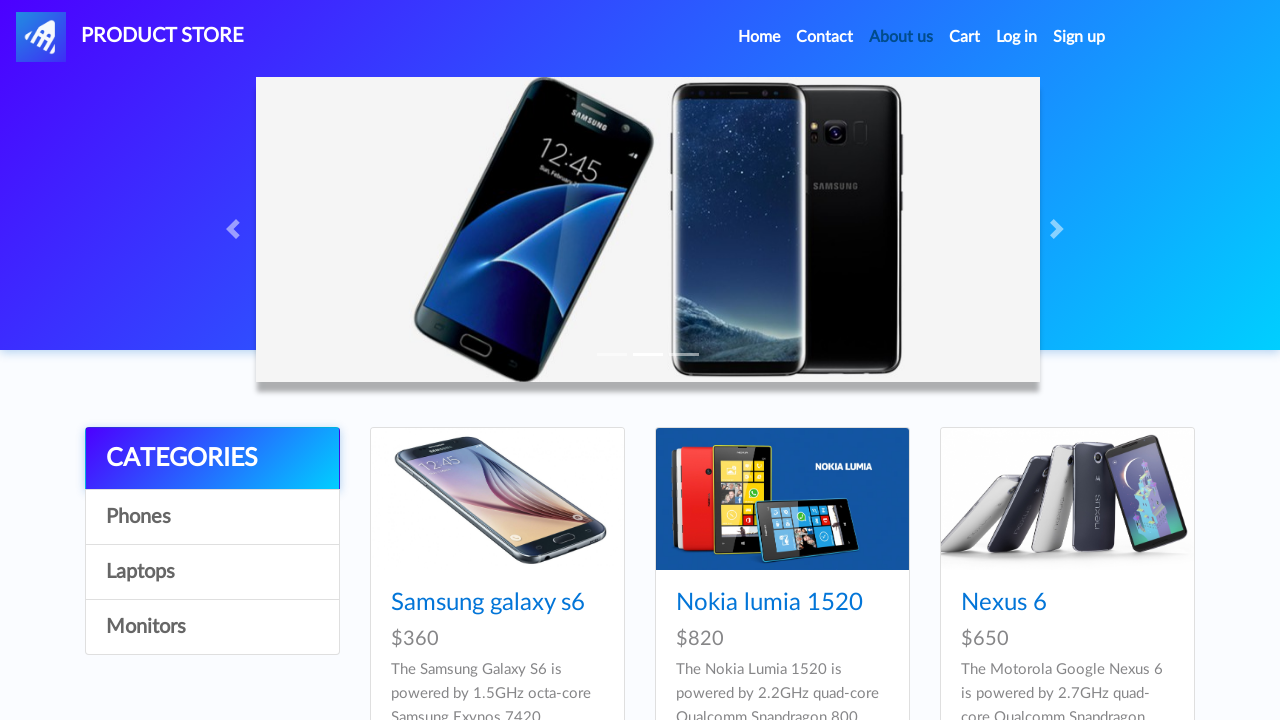